Tests various mouse events including single clicks on elements, double-click on a button, and right-click context menu interaction on a mouse events training page.

Starting URL: https://training-support.net/webelements/mouse-events

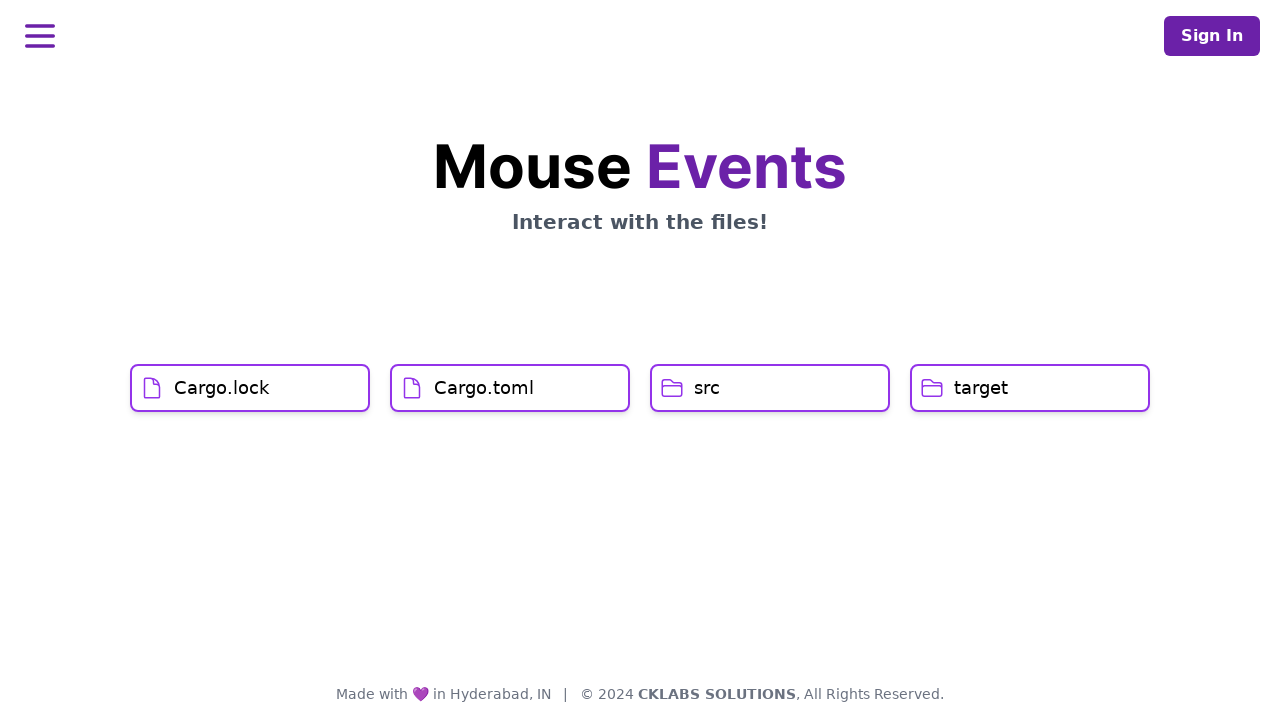

Clicked on Cargo.lock element at (222, 388) on xpath=//h1[text()='Cargo.lock']
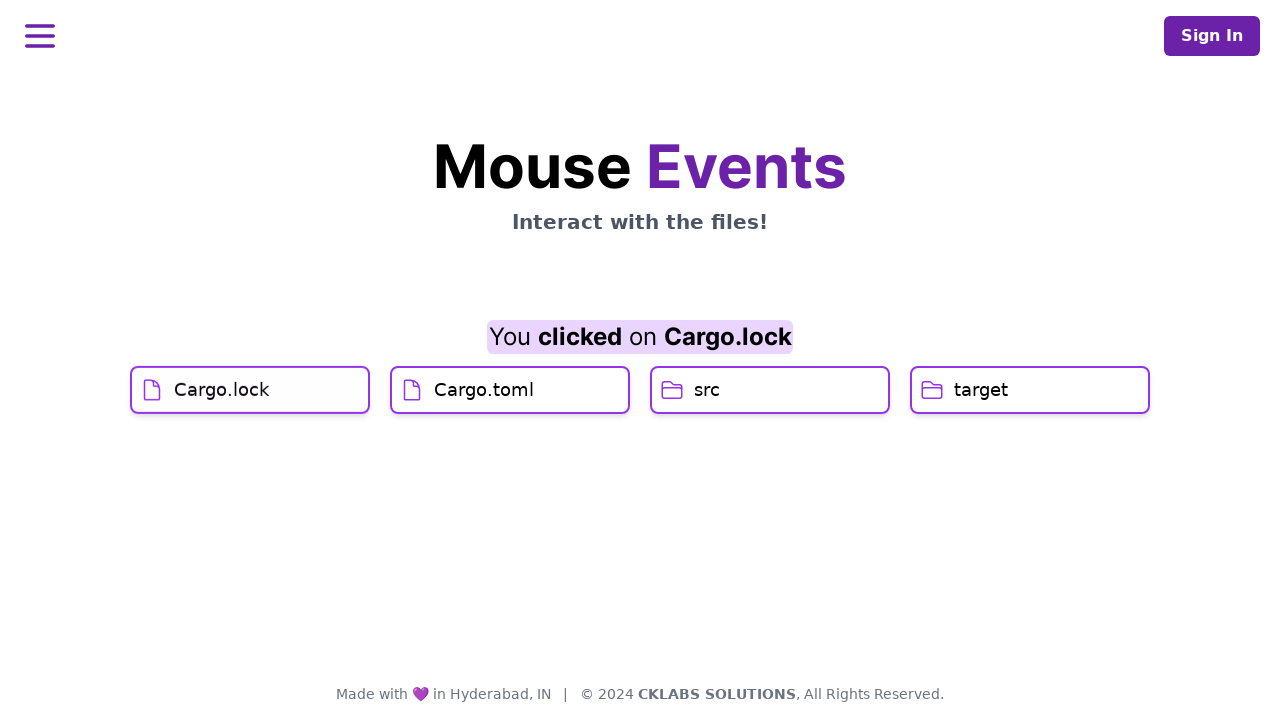

Waited 2 seconds
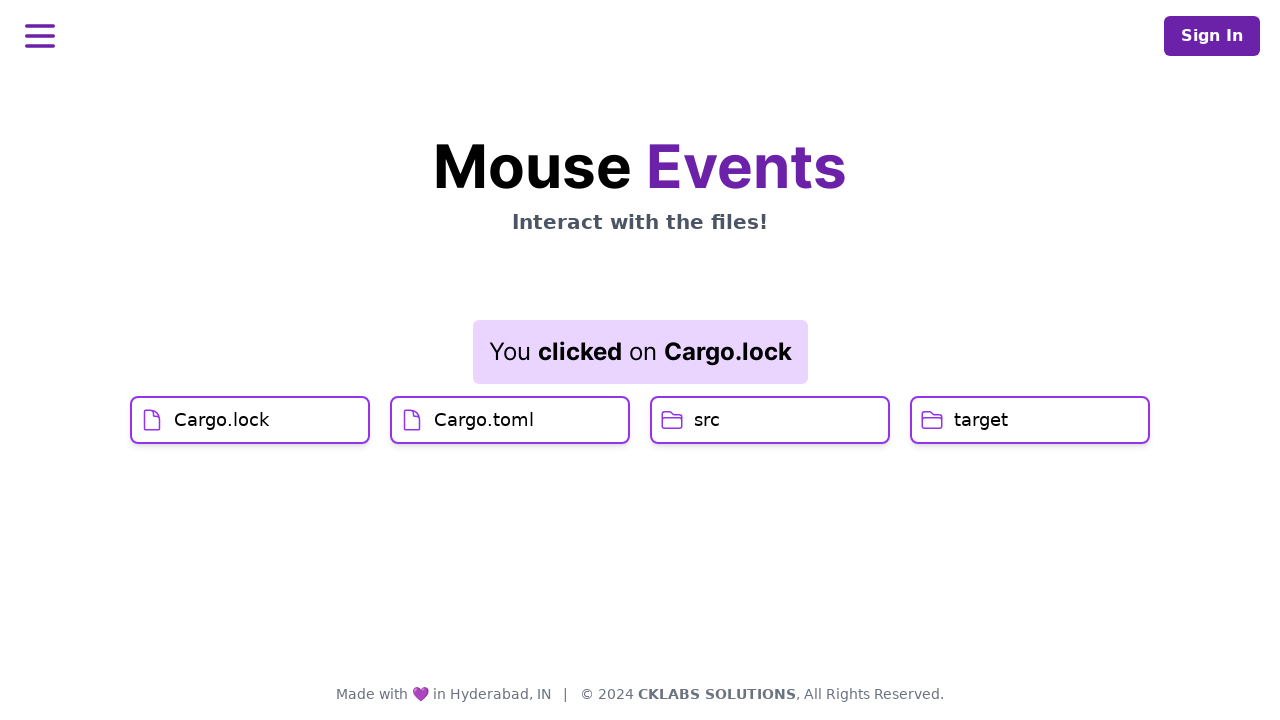

Clicked on Cargo.toml element at (484, 420) on xpath=//h1[text()='Cargo.toml']
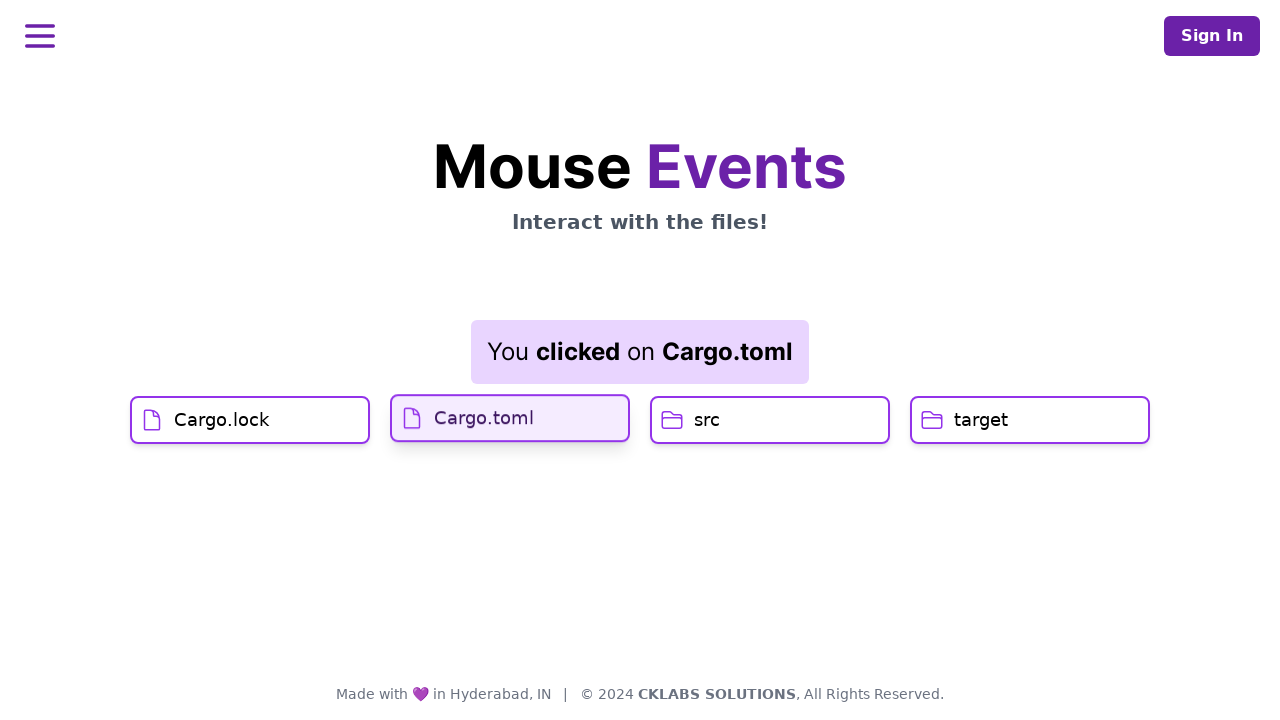

Waited 2 seconds
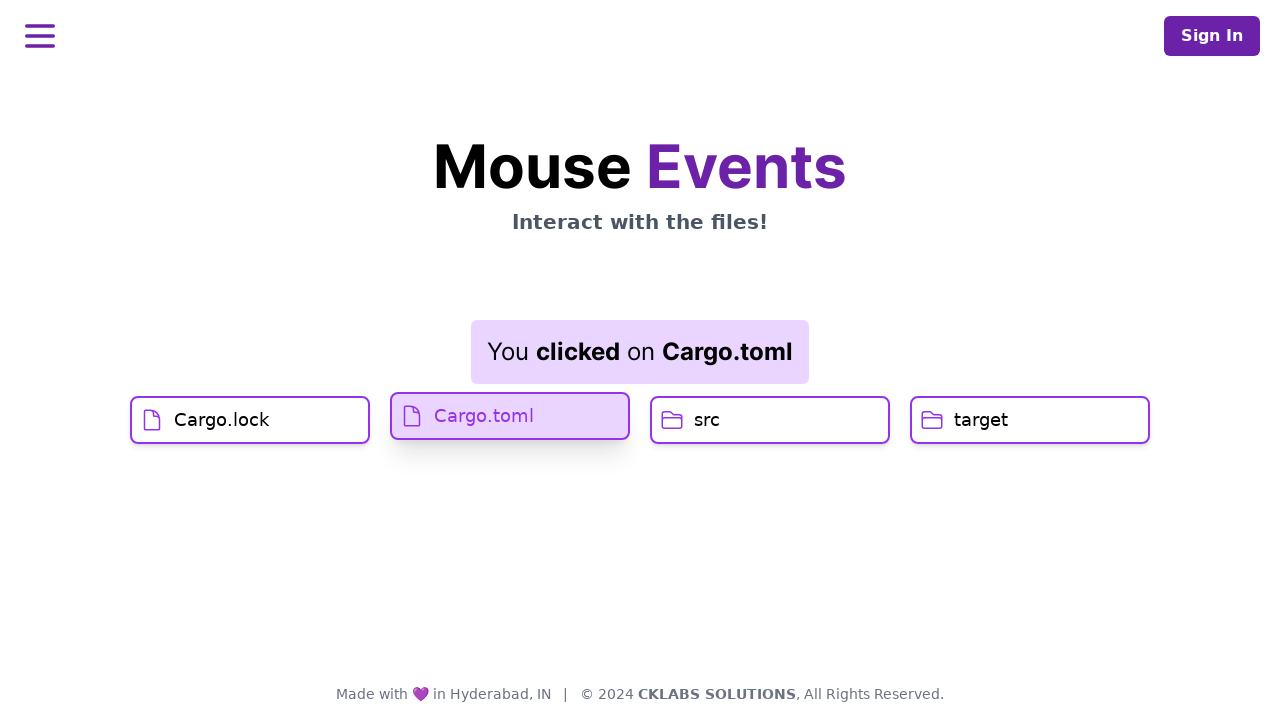

Result element loaded
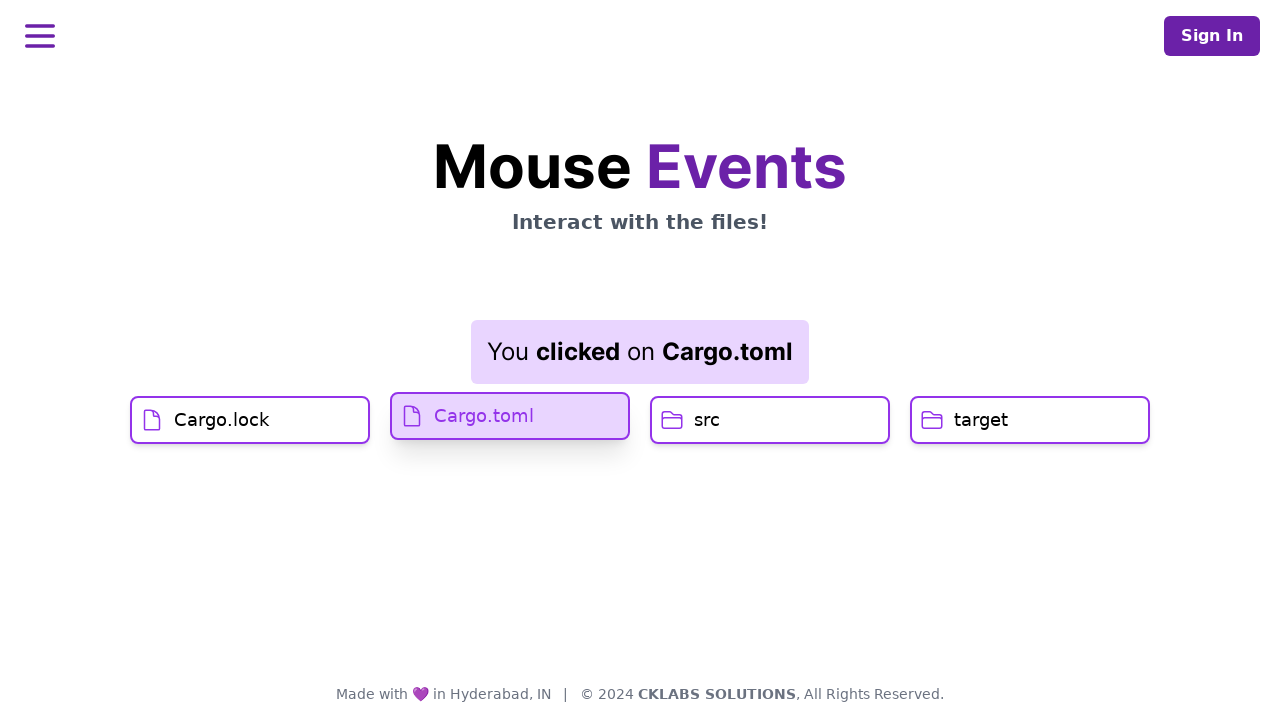

Double-clicked on src element at (707, 420) on xpath=//h1[text()='src']
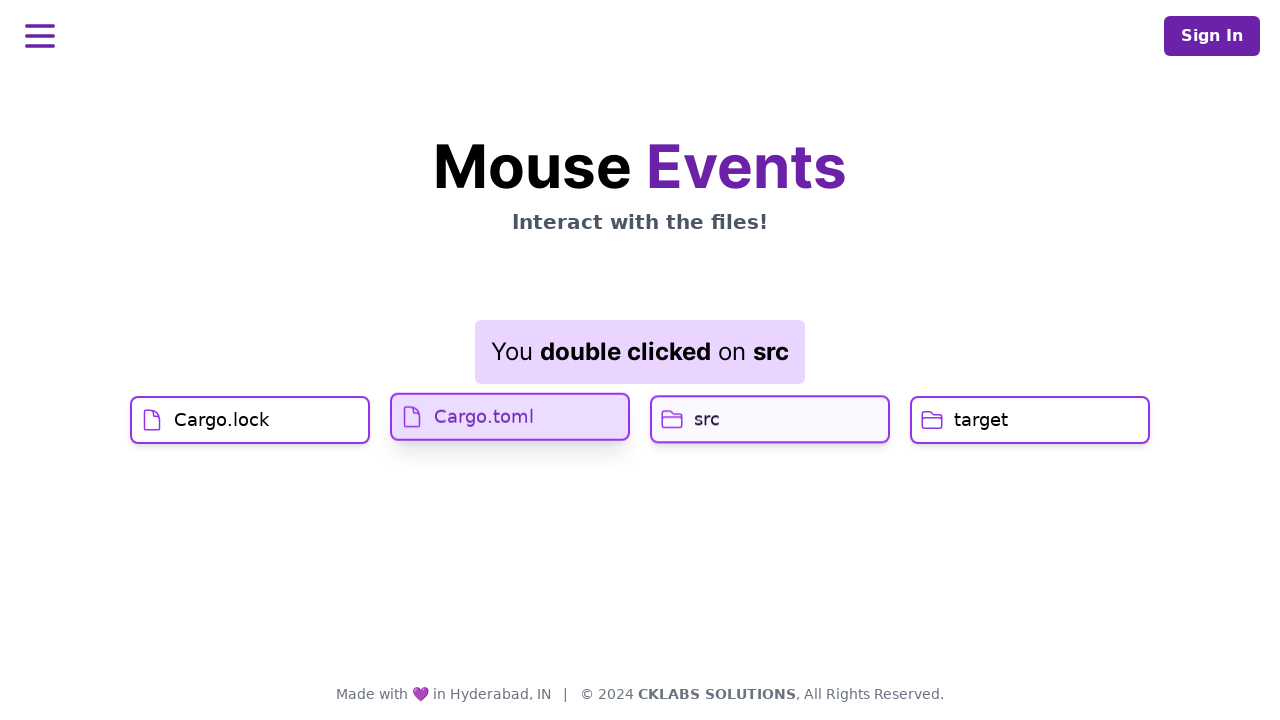

Waited 2 seconds
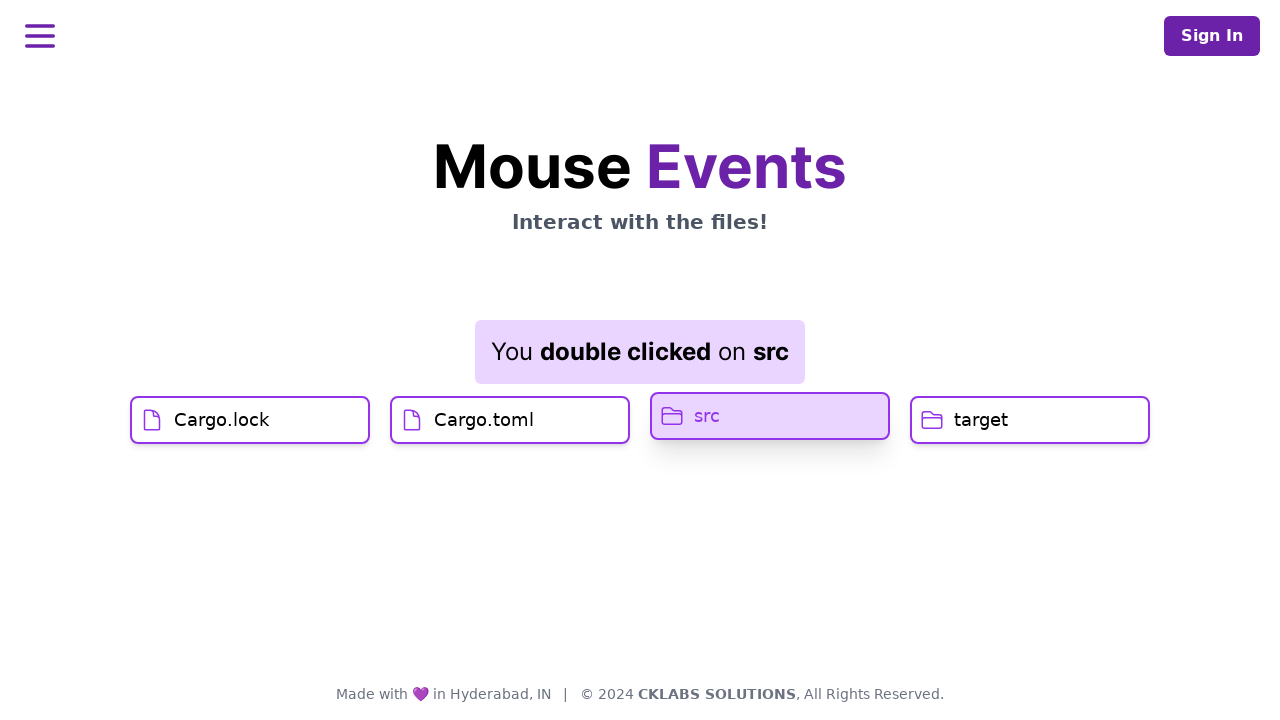

Right-clicked on target element to open context menu at (981, 420) on //h1[text()='target']
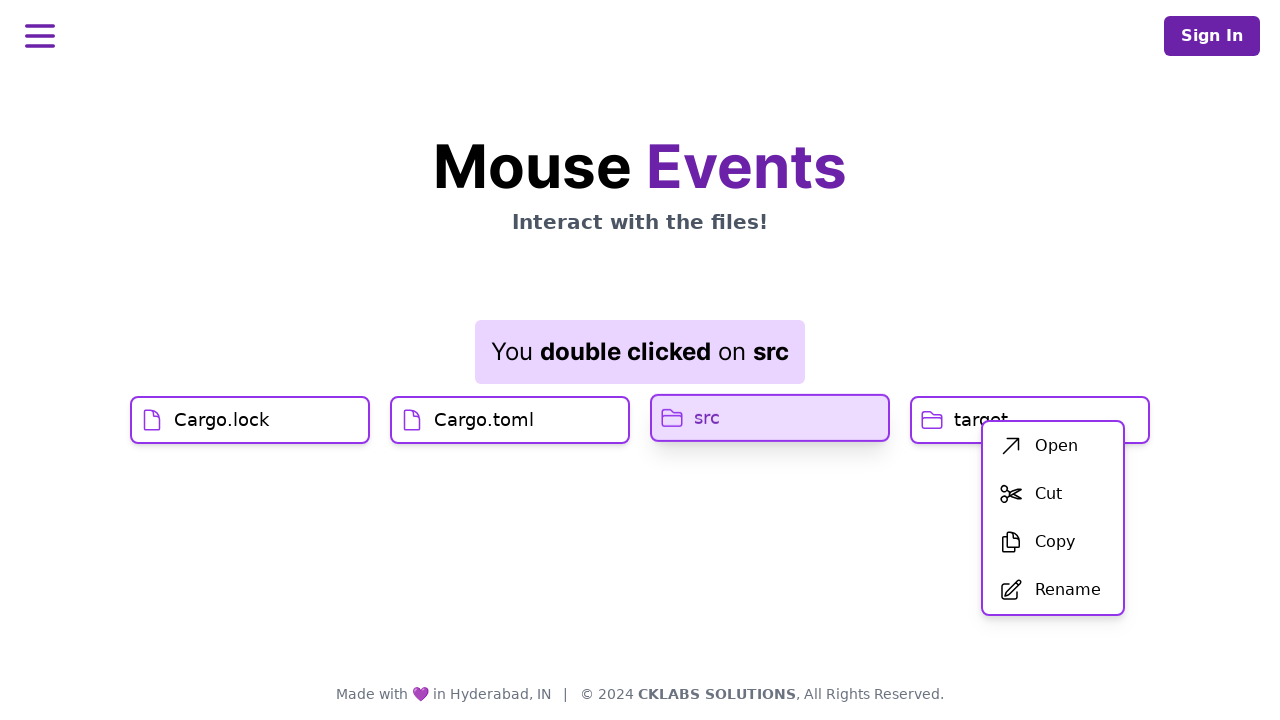

Waited 2 seconds for context menu to appear
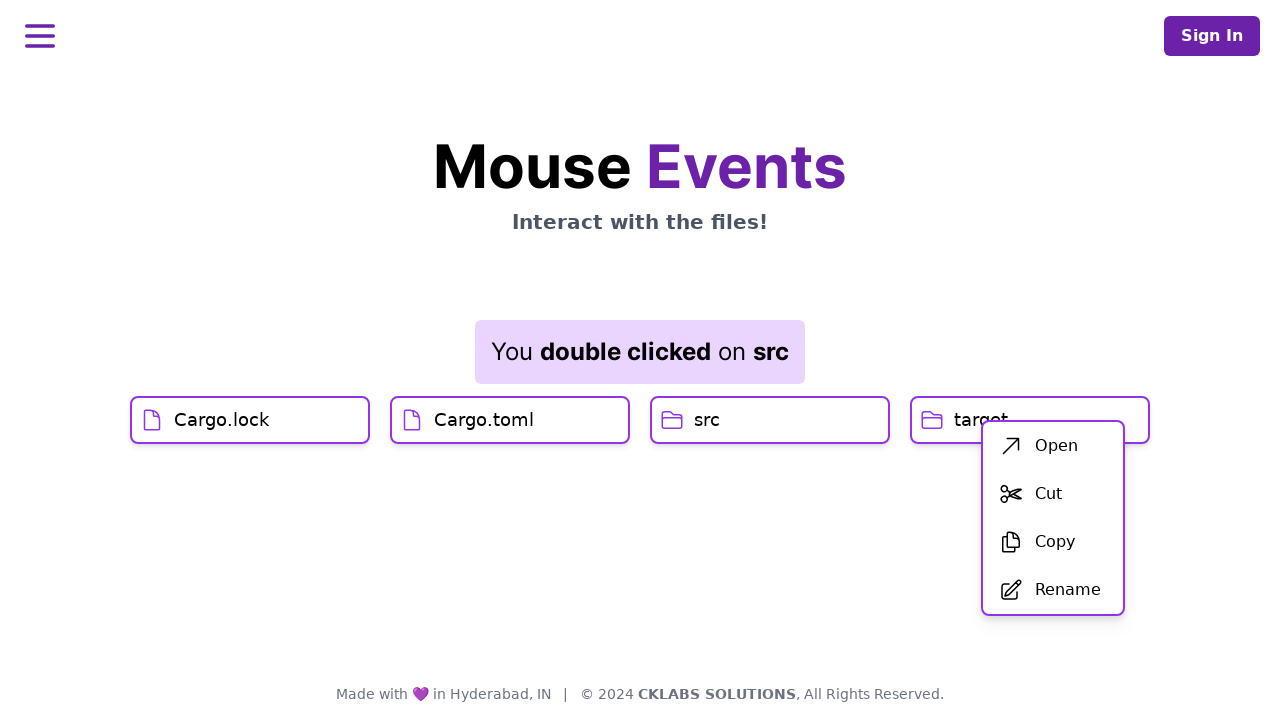

Clicked Open option from context menu at (1056, 446) on xpath=//span[text()='Open']
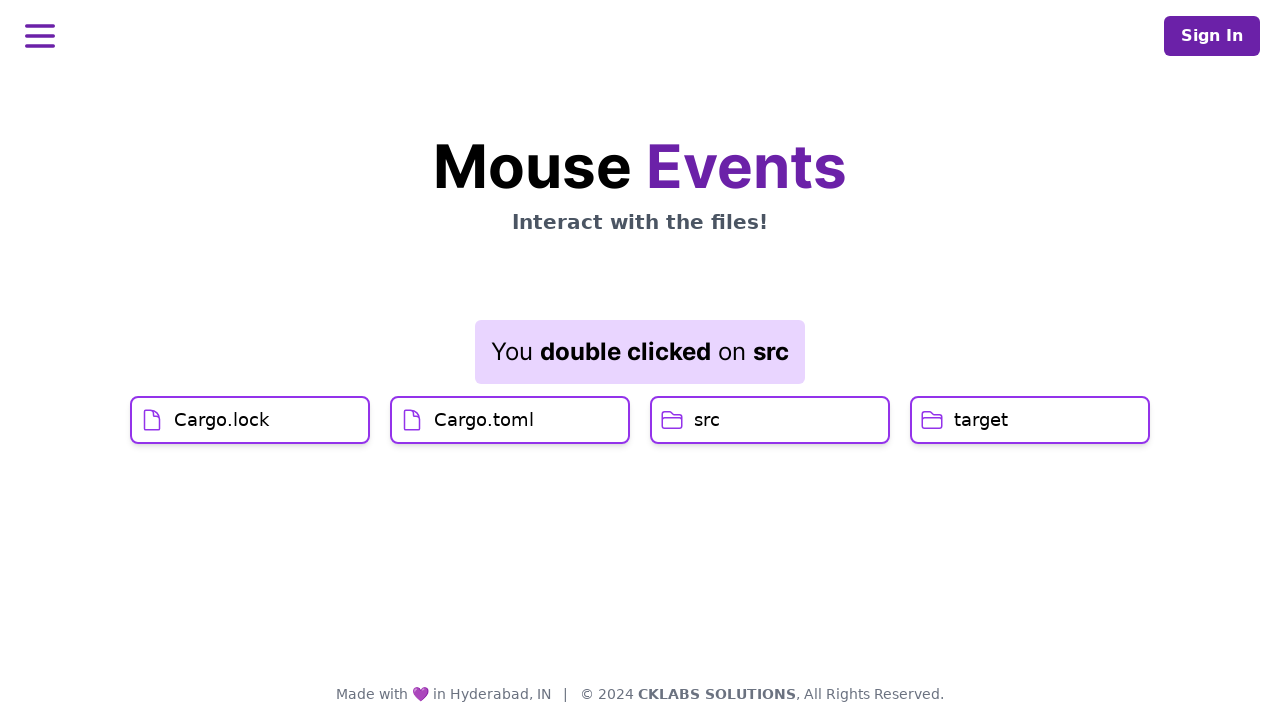

Waited 1 second for result to update
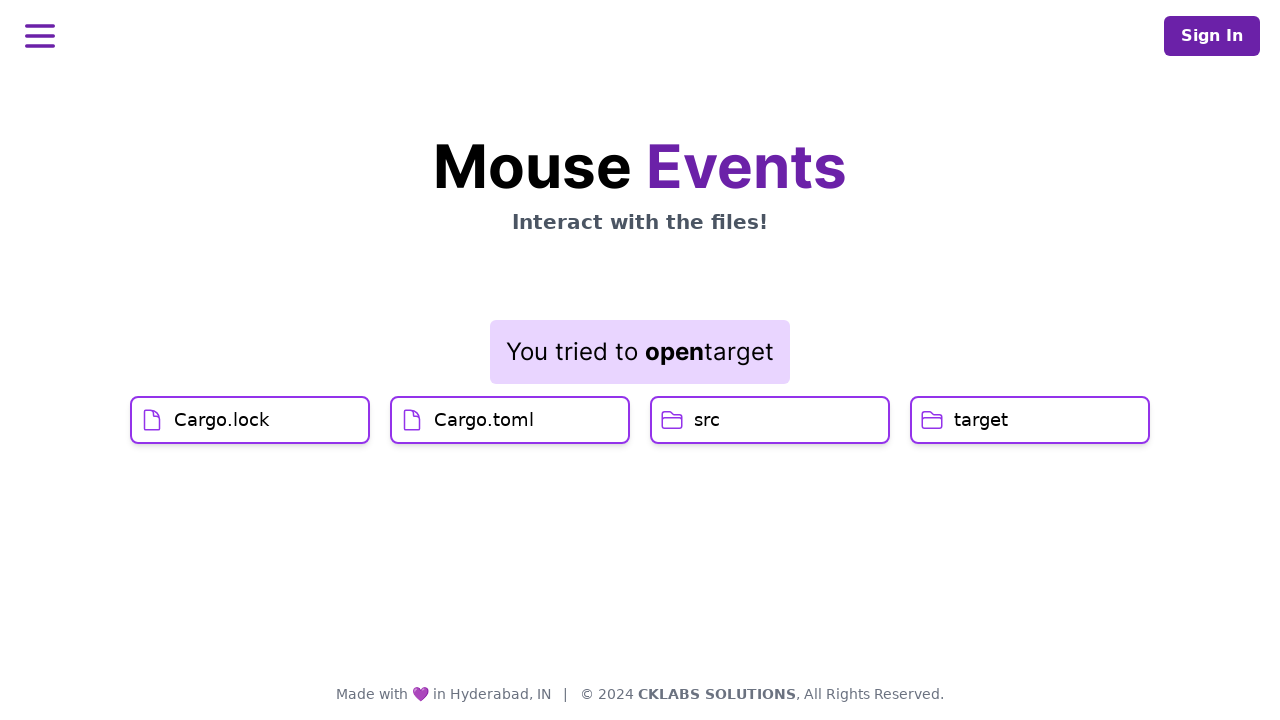

Result element confirmed to be present
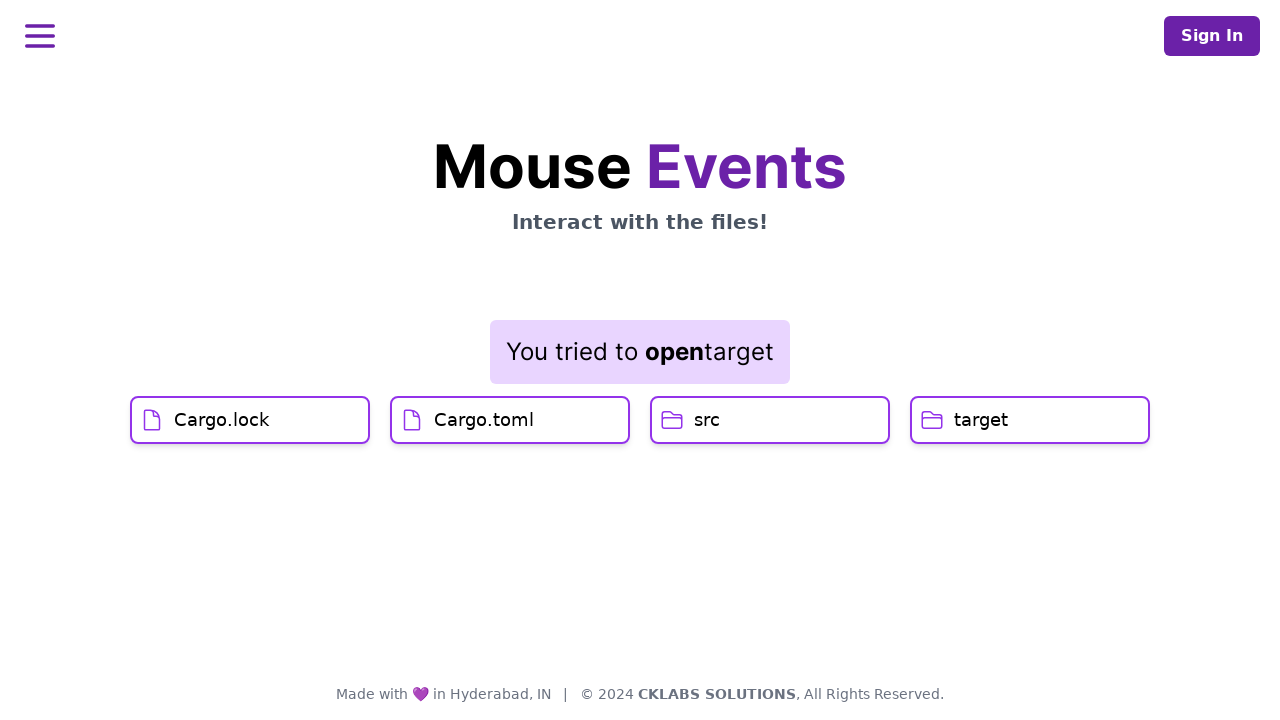

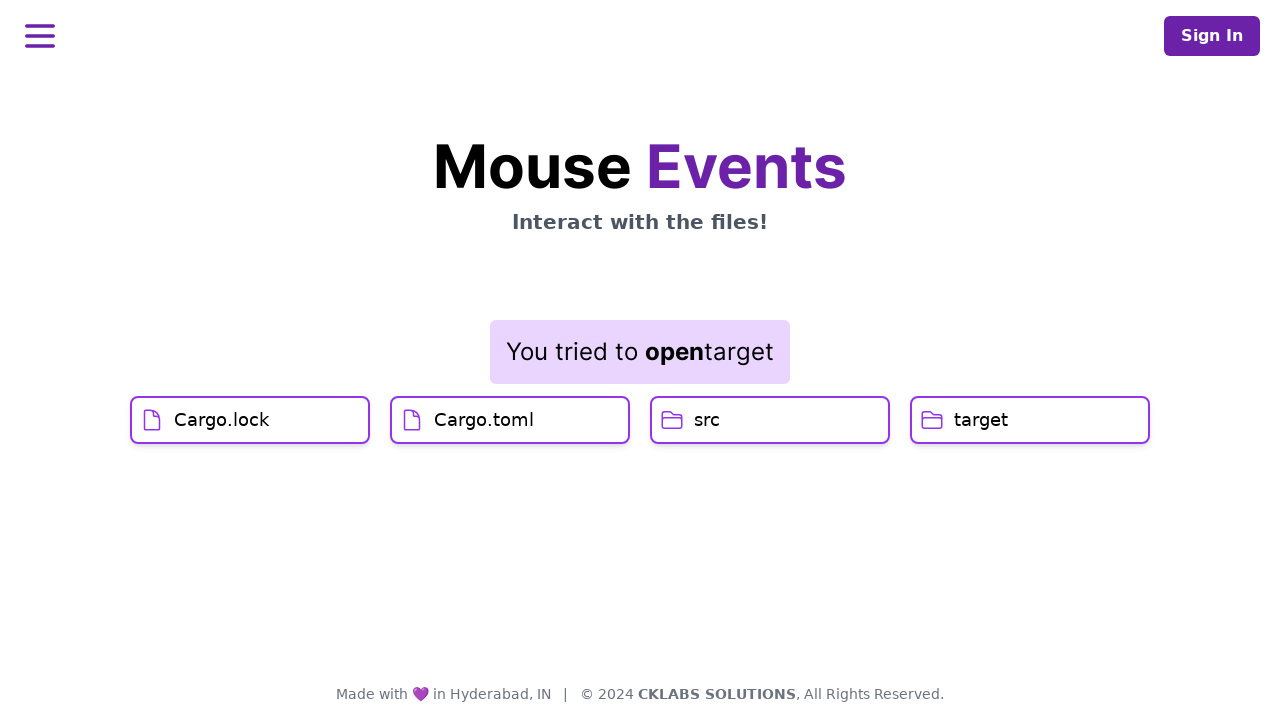